Tests flight search functionality on SpiceJet website by entering origin and destination airports and clicking search

Starting URL: https://www.spicejet.com/

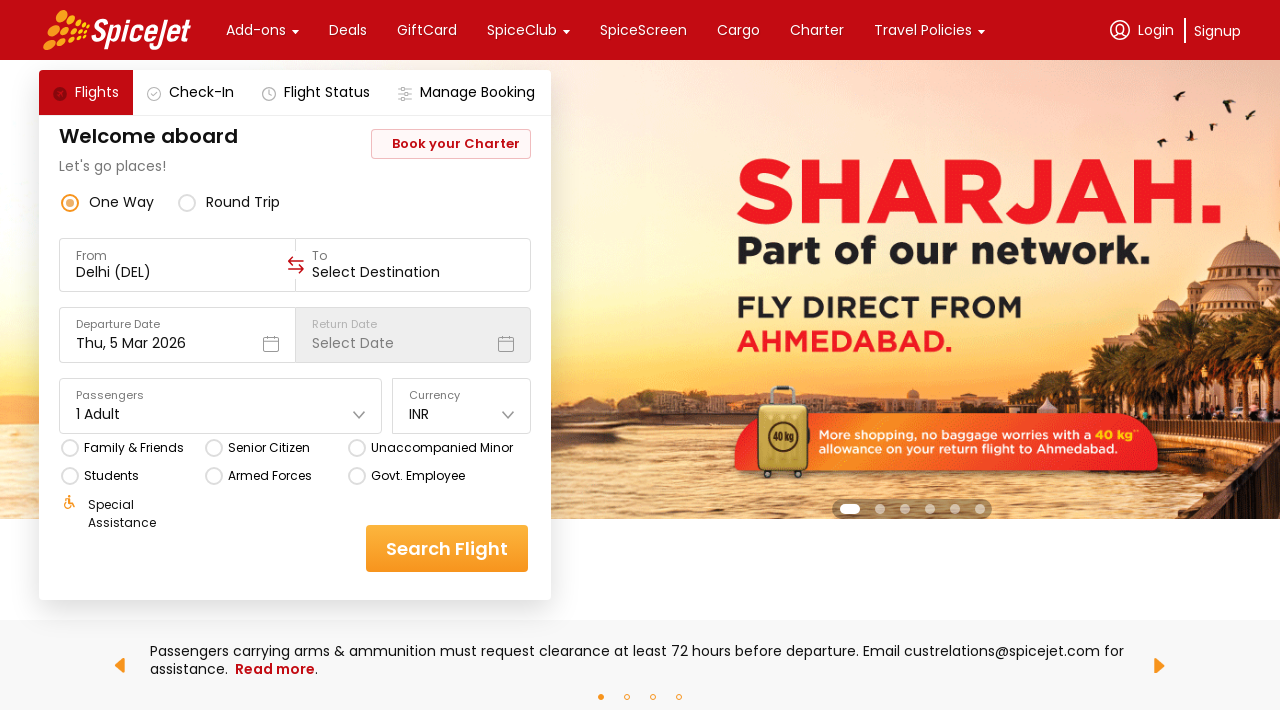

Filled origin airport field with 'PNQ' (Pune) on //div[@data-testid='to-testID-origin']//input[@type='text']
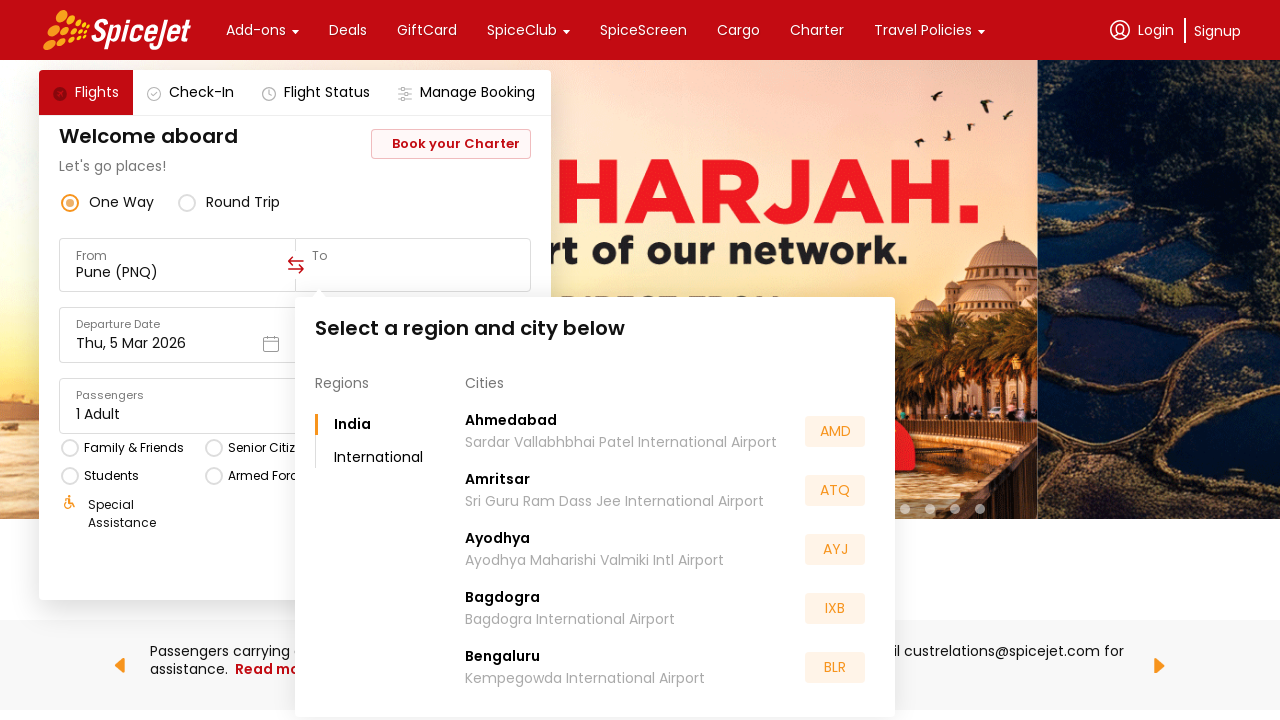

Filled destination airport field with 'BLR' (Bangalore) on //div[@data-testid='to-testID-destination']//input[@type='text']
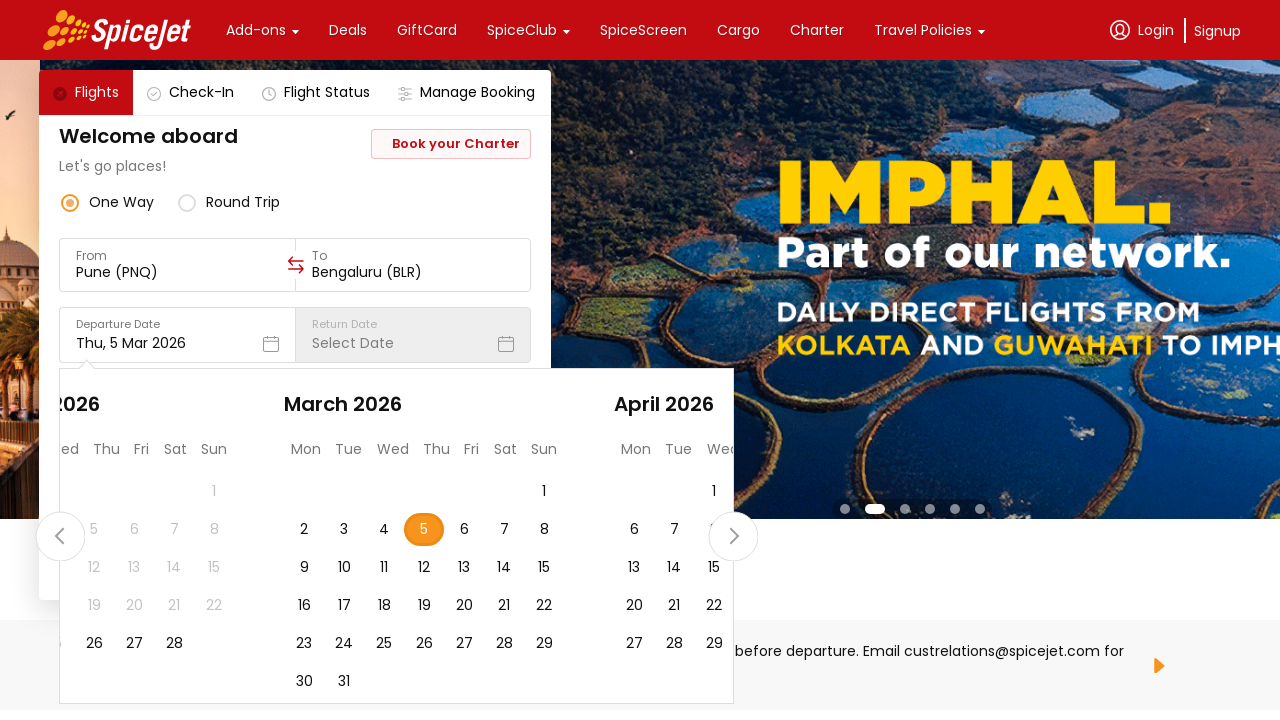

Clicked search button to initiate flight search from PNQ to BLR at (225, 530) on xpath=//div[@class='css-1dbjc4n r-1awozwy r-19m6qjp r-156aje7 r-y47klf r-1phboty
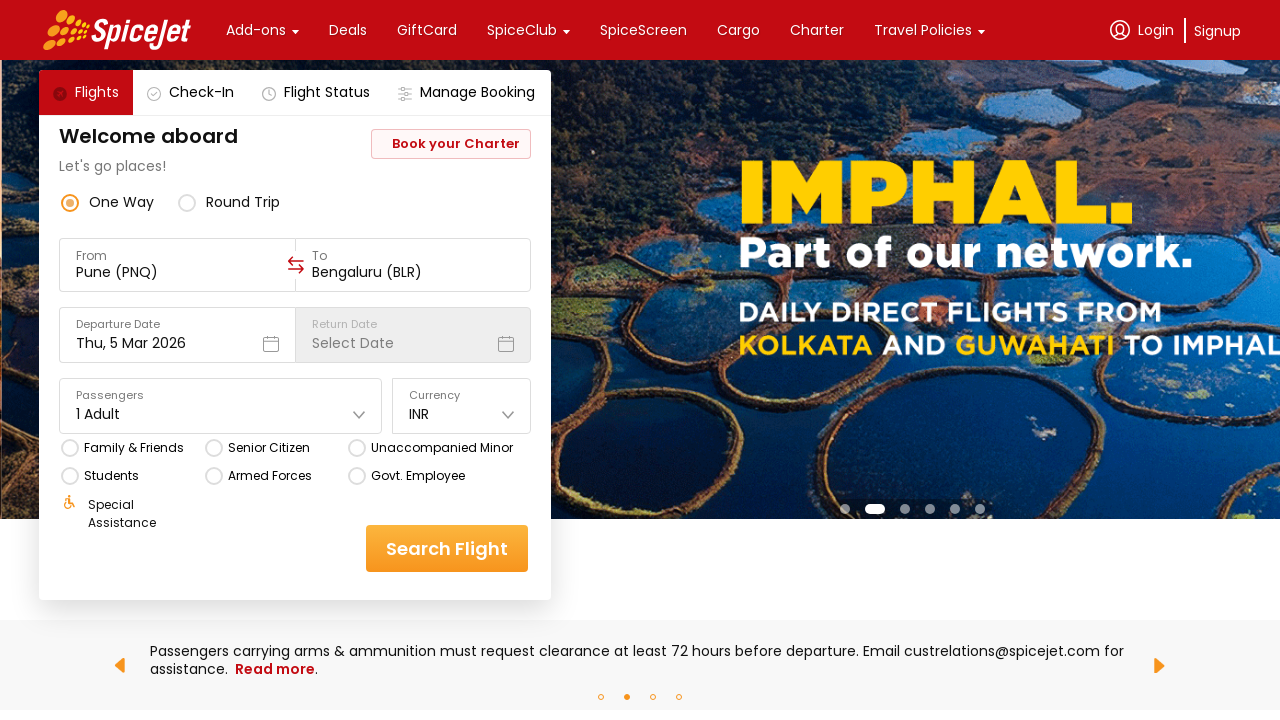

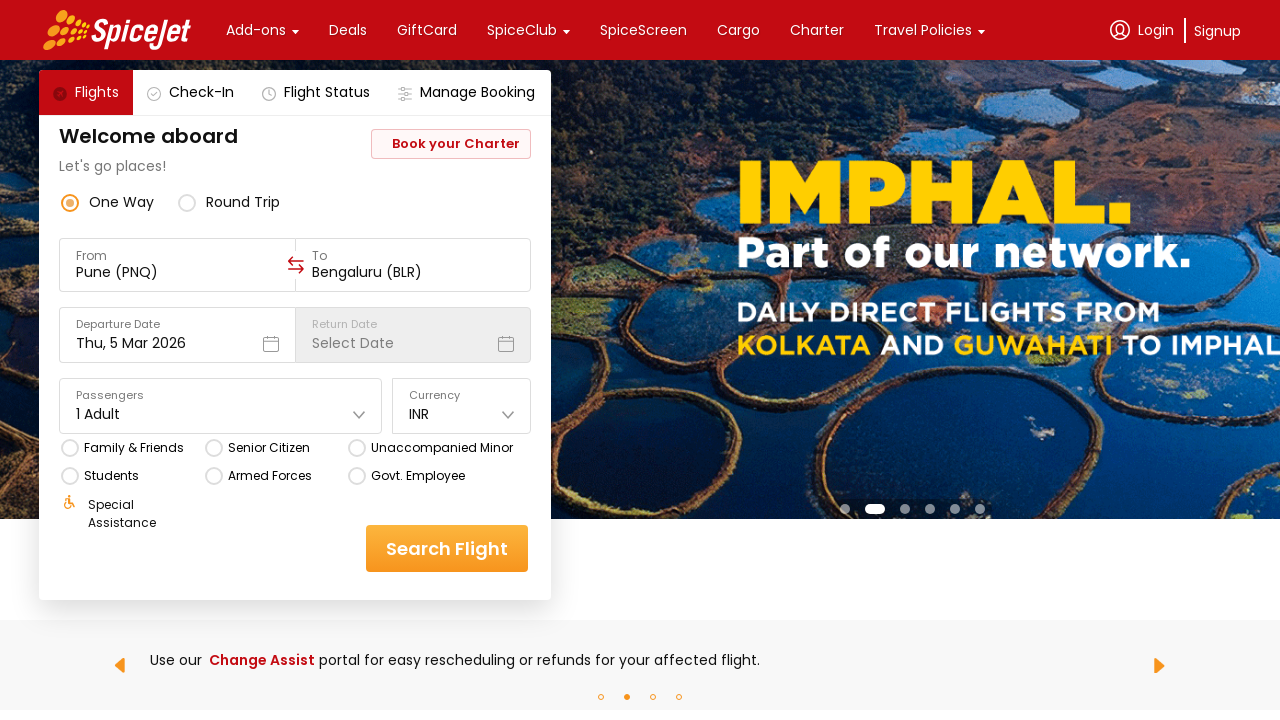